Tests nested iframe handling by navigating to a page with iframes within iframes, switching through them, and entering text in an input field

Starting URL: https://demo.automationtesting.in/Frames.html

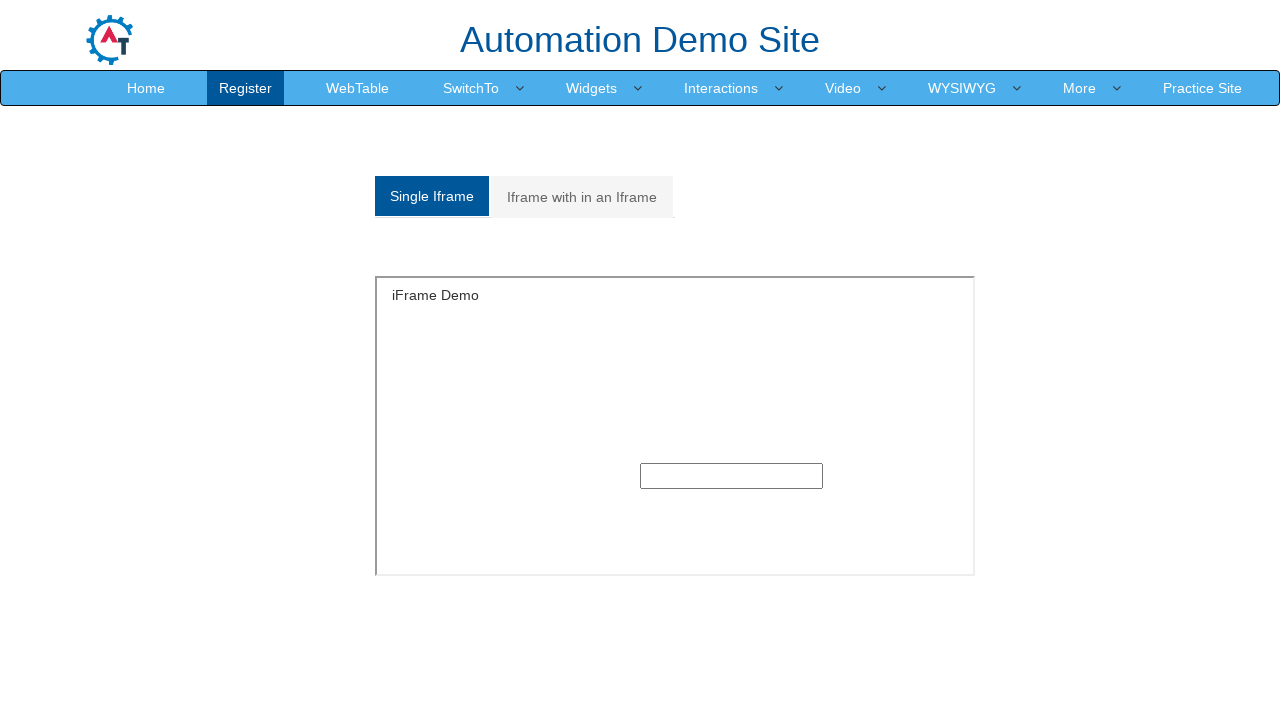

Clicked on 'Iframe with in an Iframe' tab at (582, 197) on xpath=//a[text()='Iframe with in an Iframe']
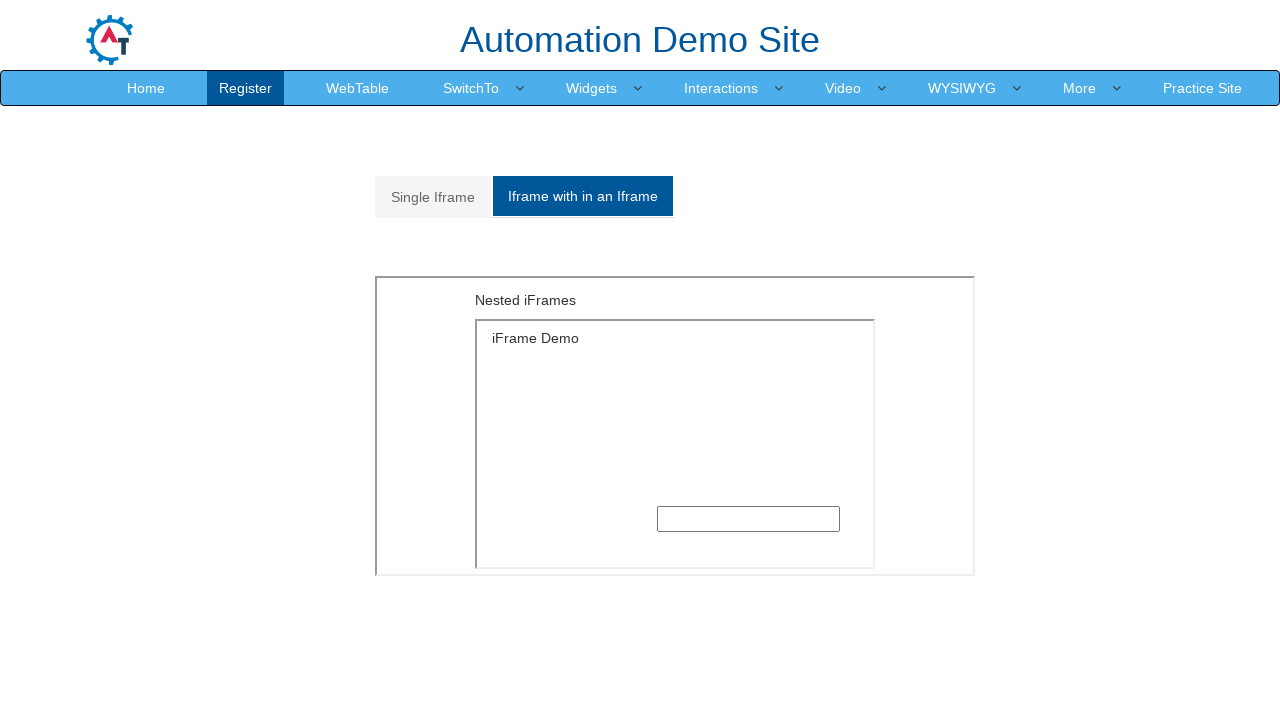

Located outer iframe with src='MultipleFrames.html'
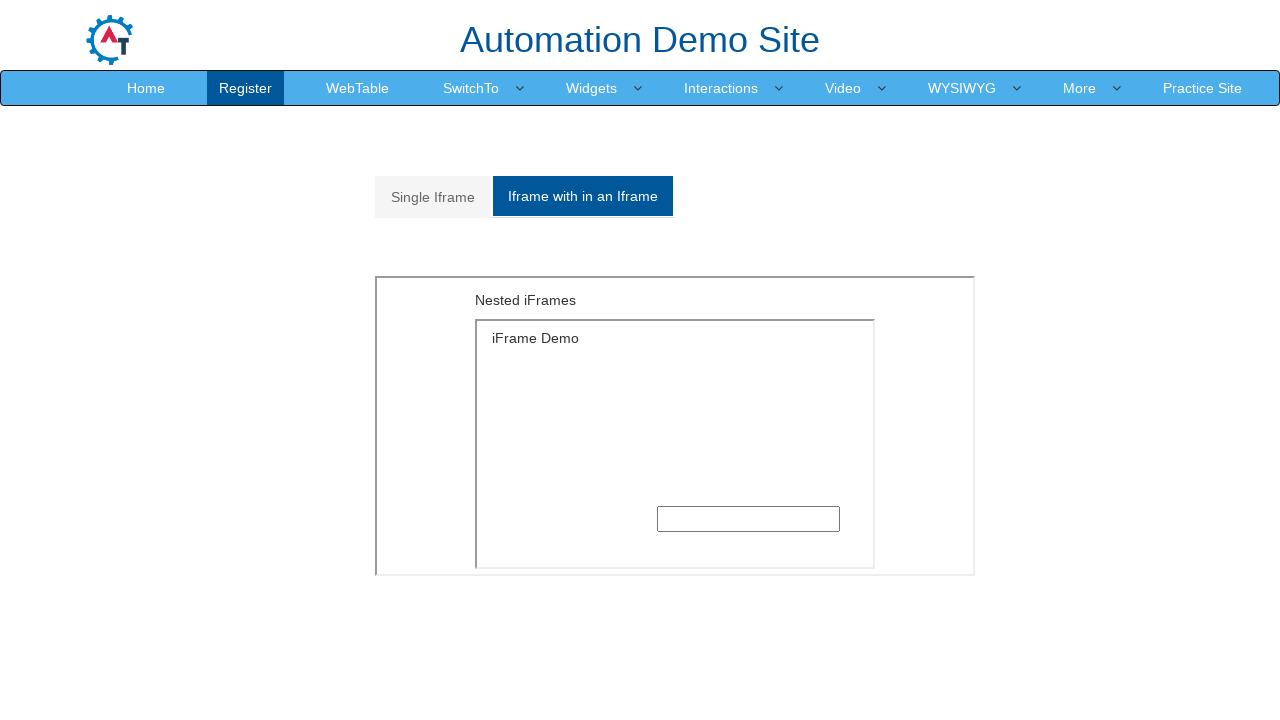

Located inner iframe with src='SingleFrame.html' within outer frame
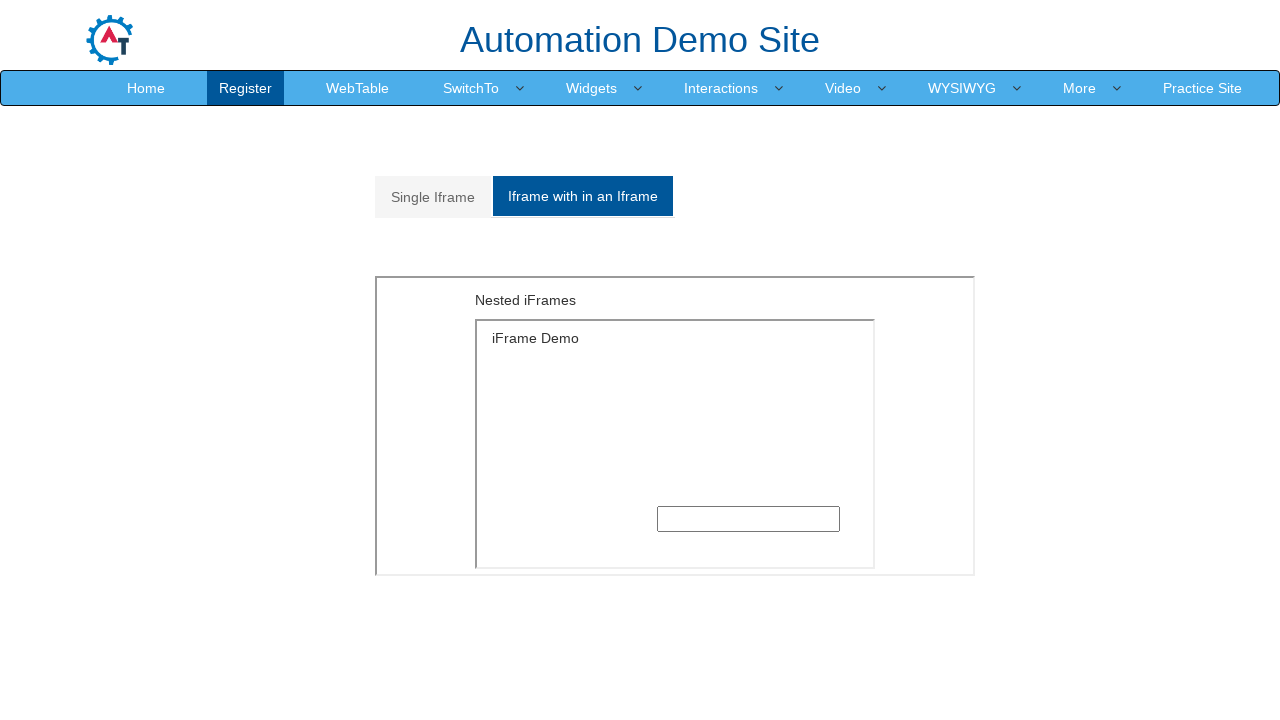

Entered 'Welcome' text in input field within nested iframe on xpath=//*[@src='MultipleFrames.html'] >> internal:control=enter-frame >> xpath=/
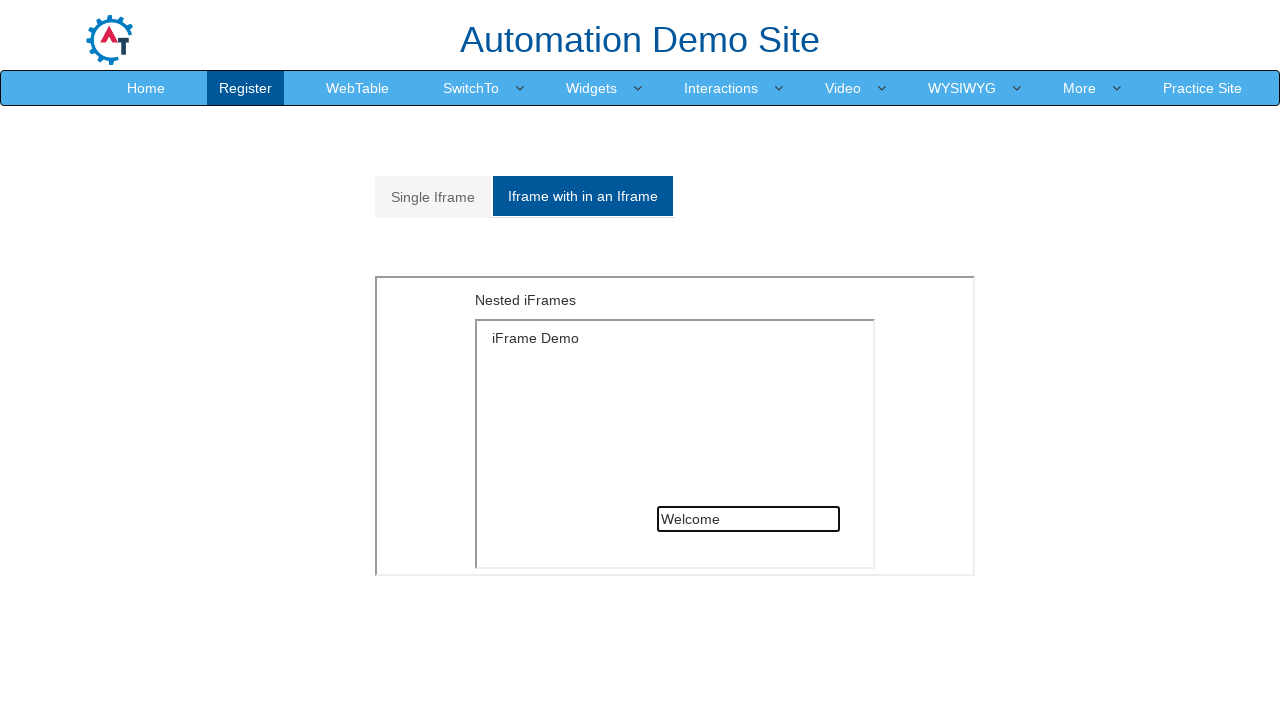

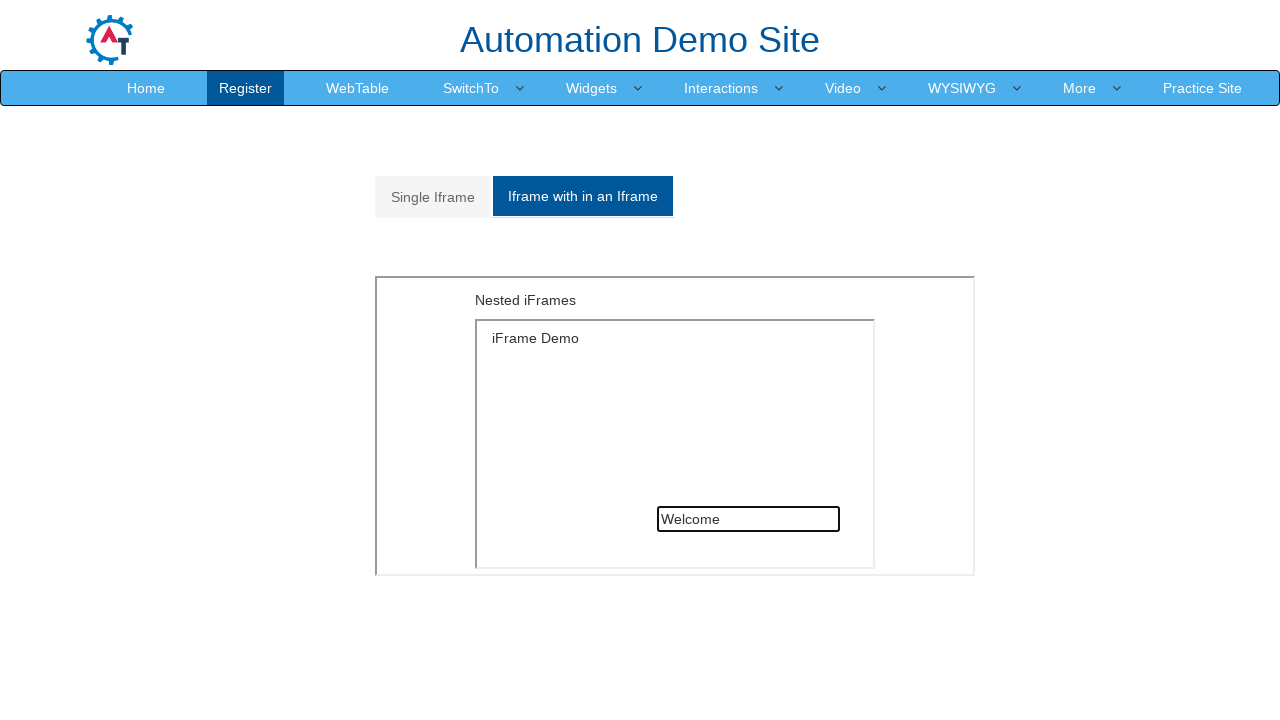